Navigates to the One-Shore shop website and verifies the page loads by checking the page title is accessible.

Starting URL: https://shop.one-shore.com

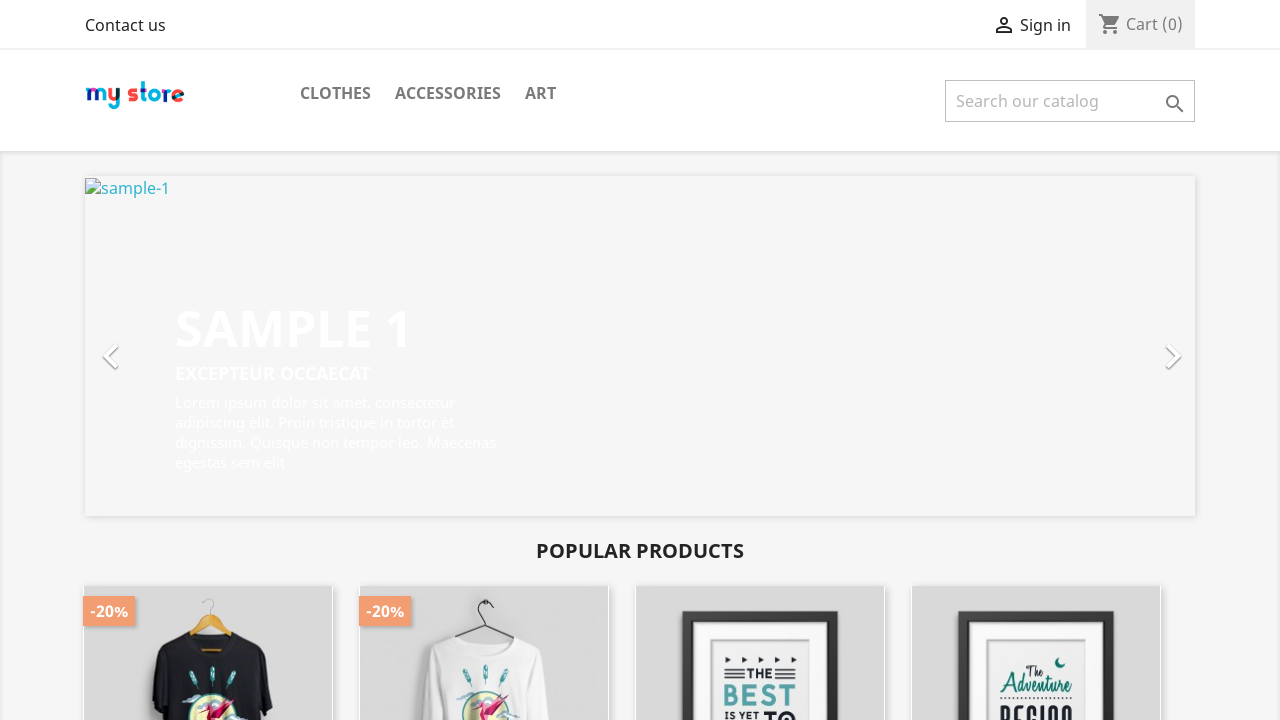

Waited for page to reach domcontentloaded state
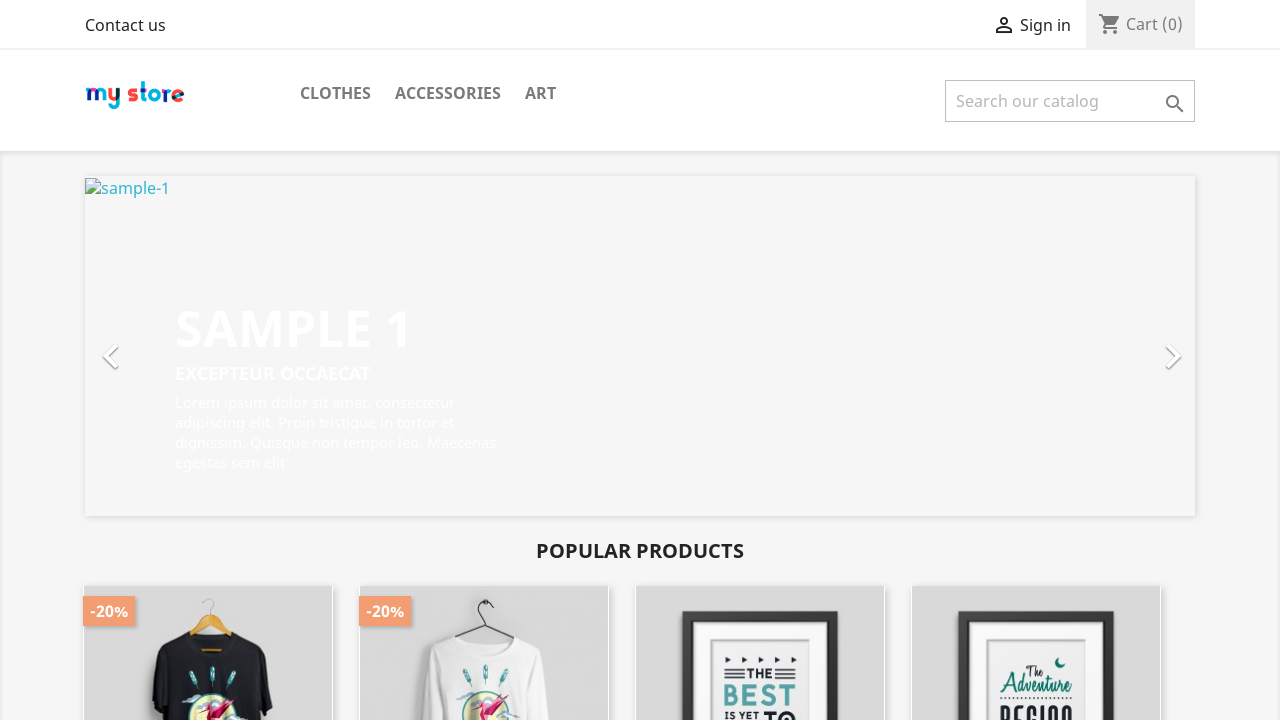

Verified page title is not empty
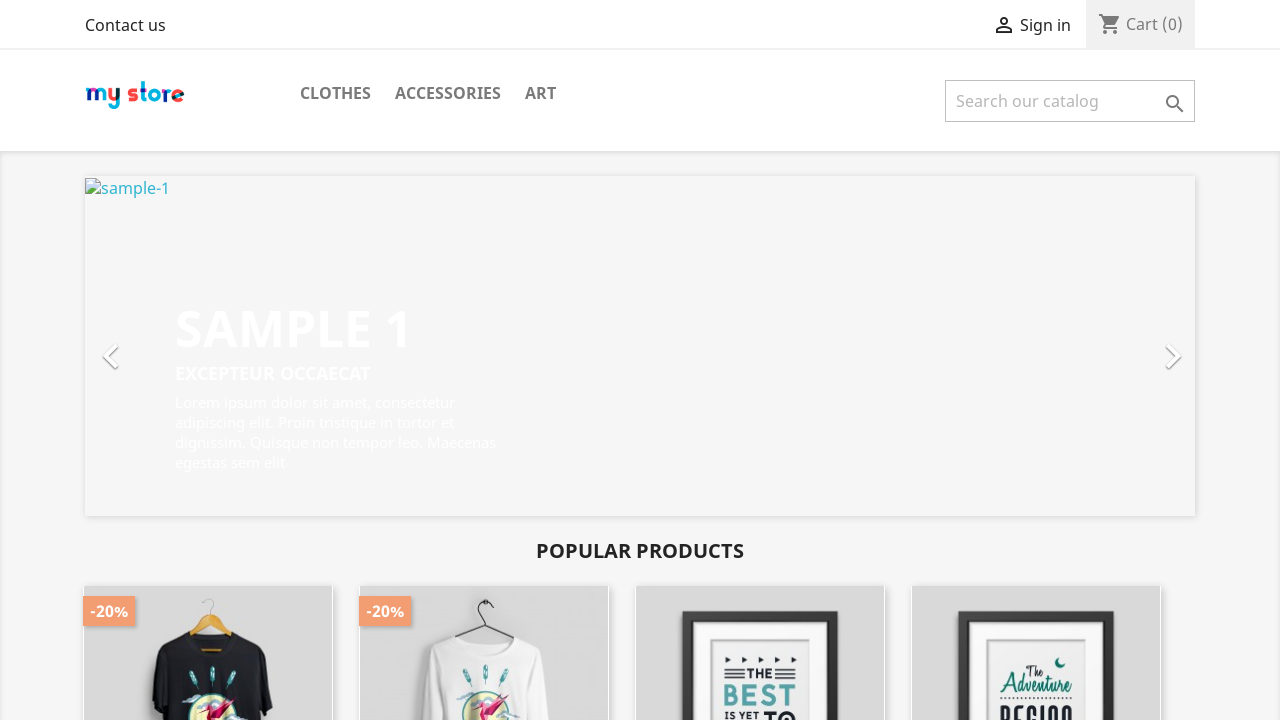

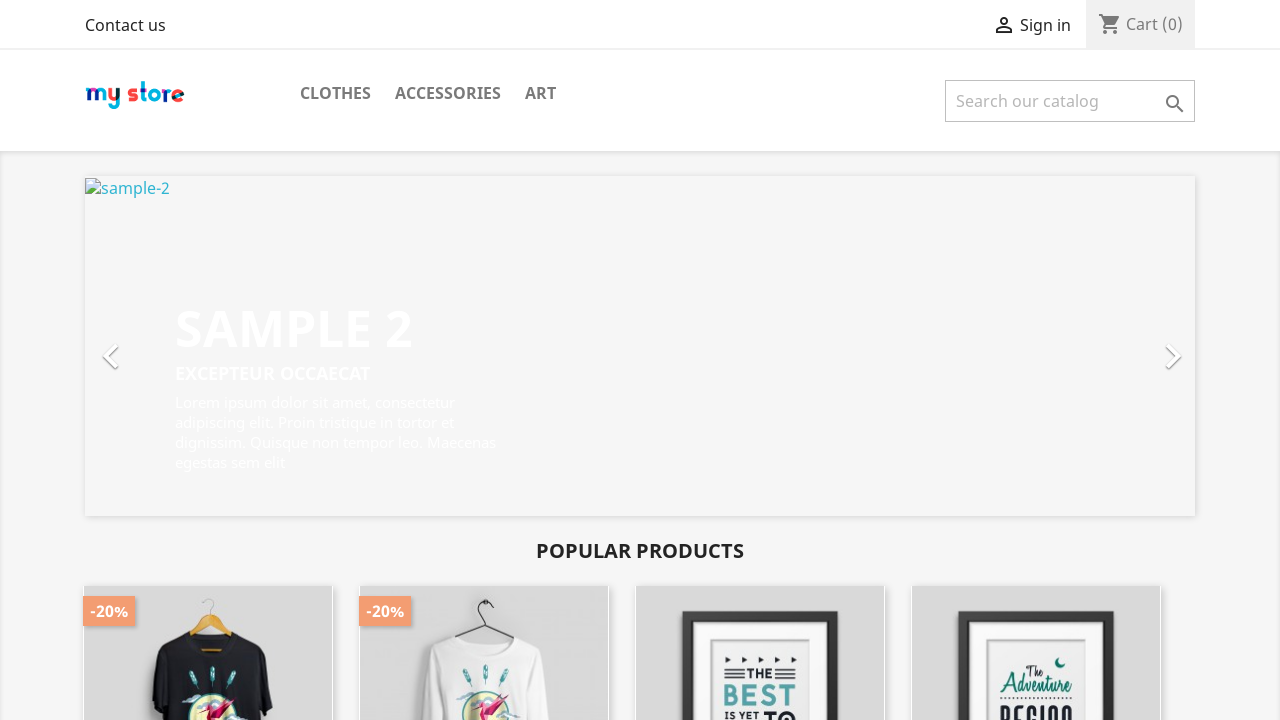